Navigates to W3Schools HTML tables tutorial page and verifies the presence and structure of the example table

Starting URL: https://www.w3schools.com/html/html_tables.asp

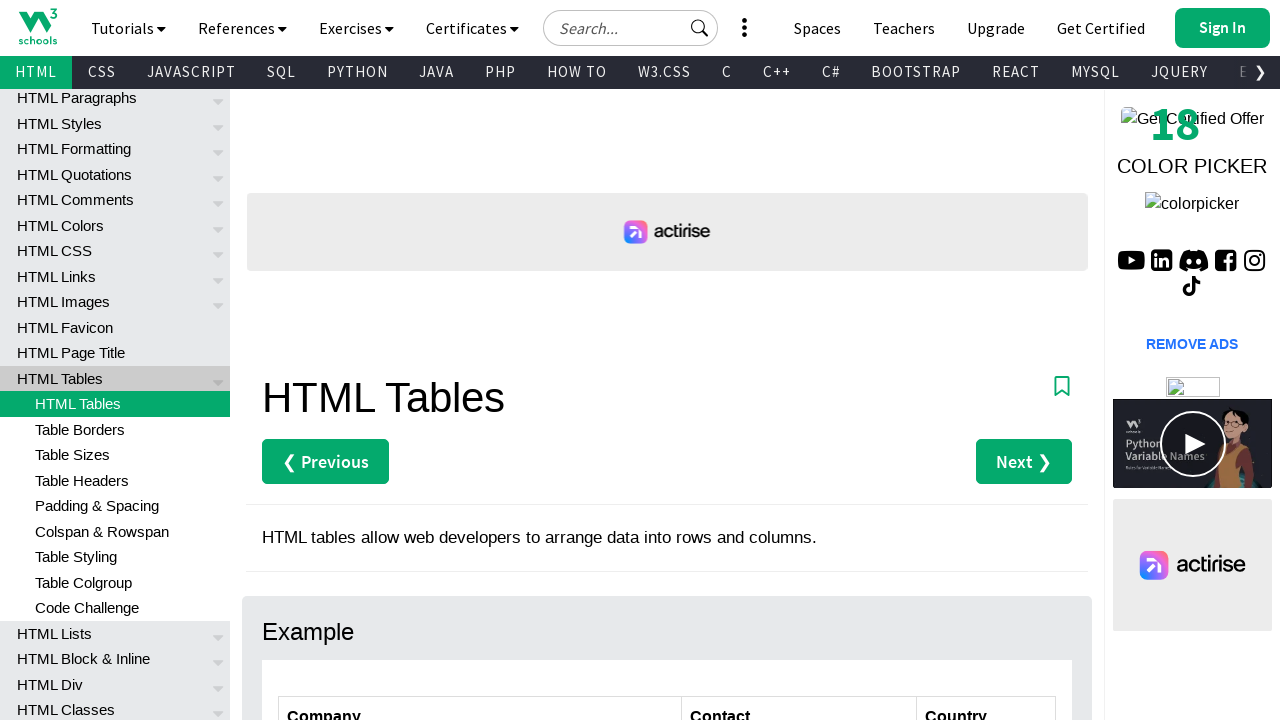

Navigated to W3Schools HTML tables tutorial page
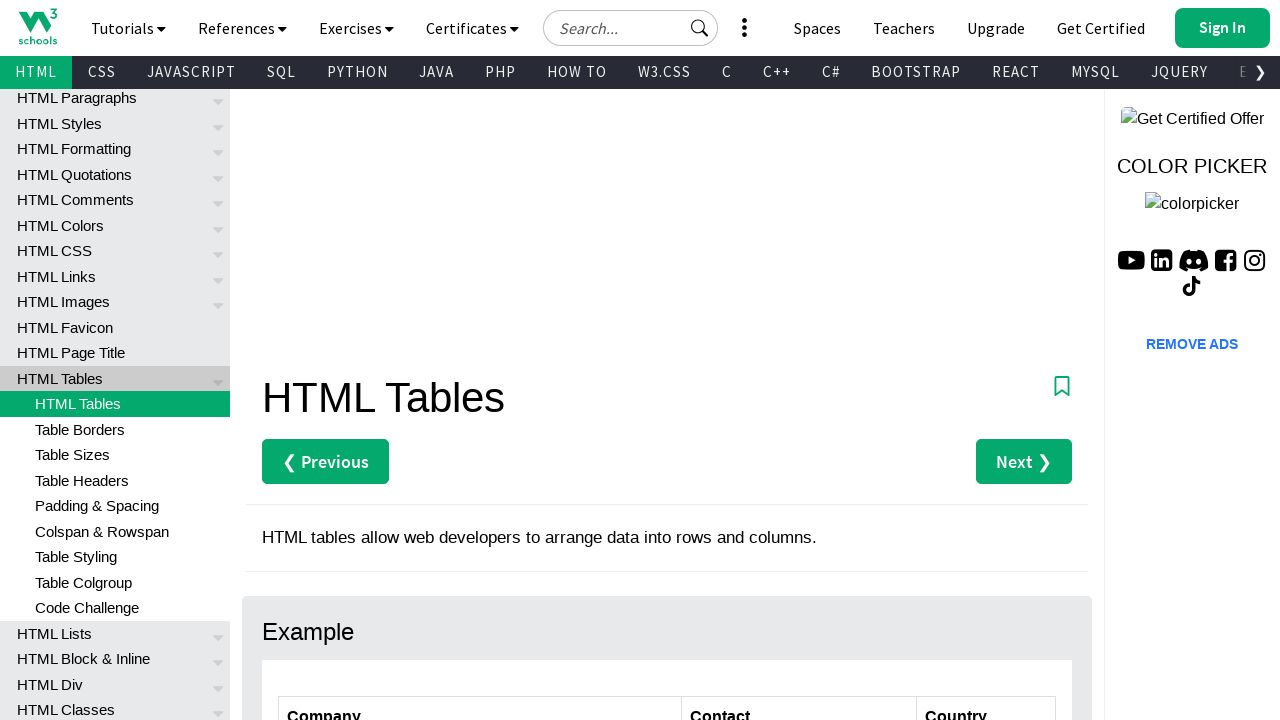

Example table with id 'customers' loaded
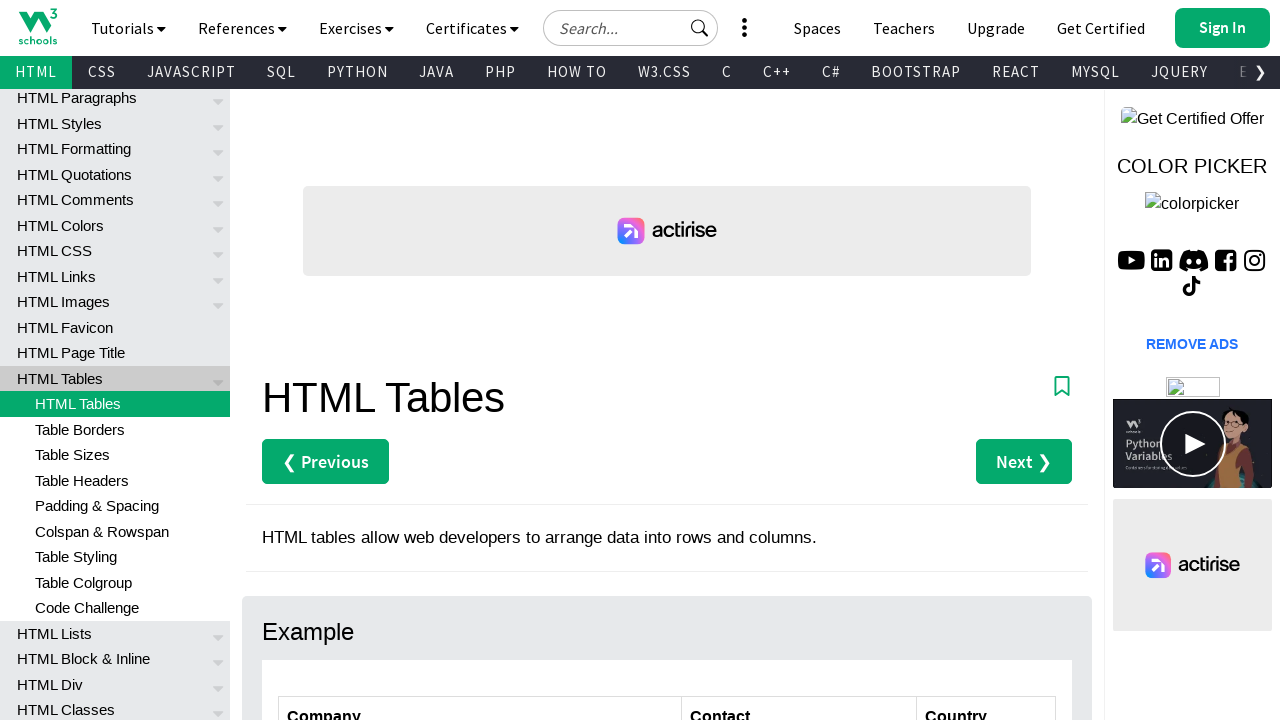

Table header cells are present in the customers table
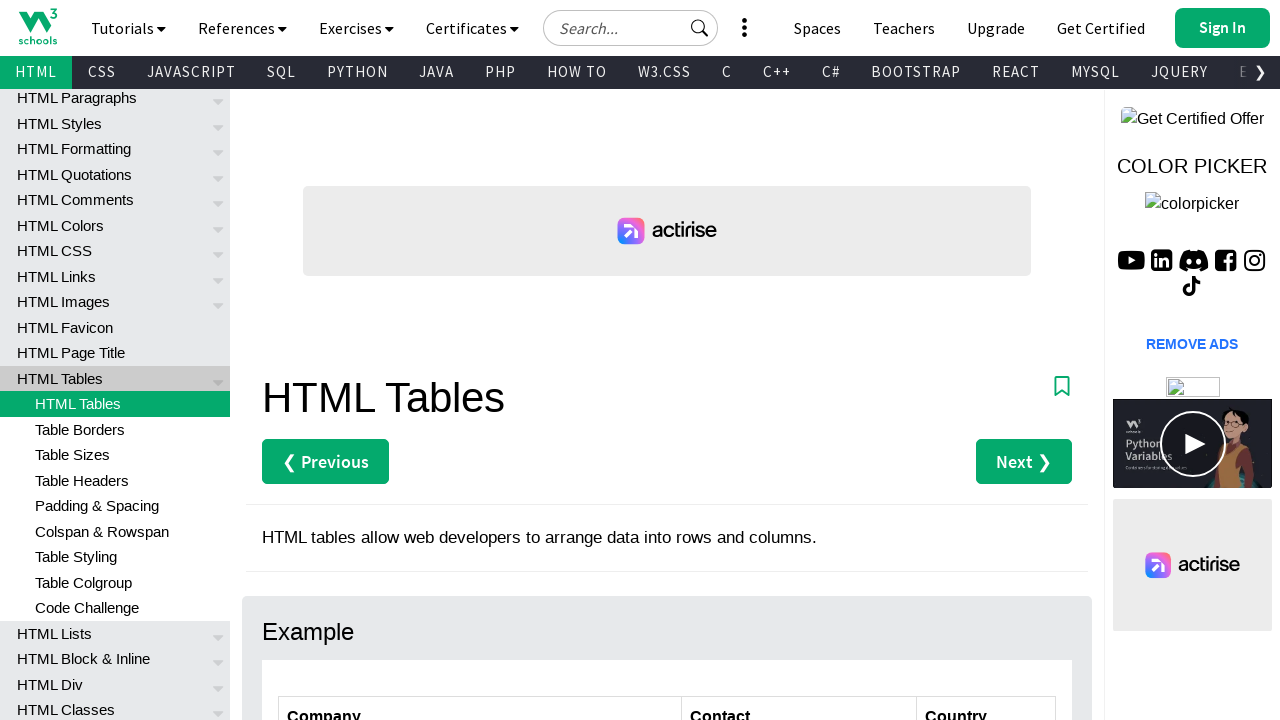

Table rows are present in the customers table
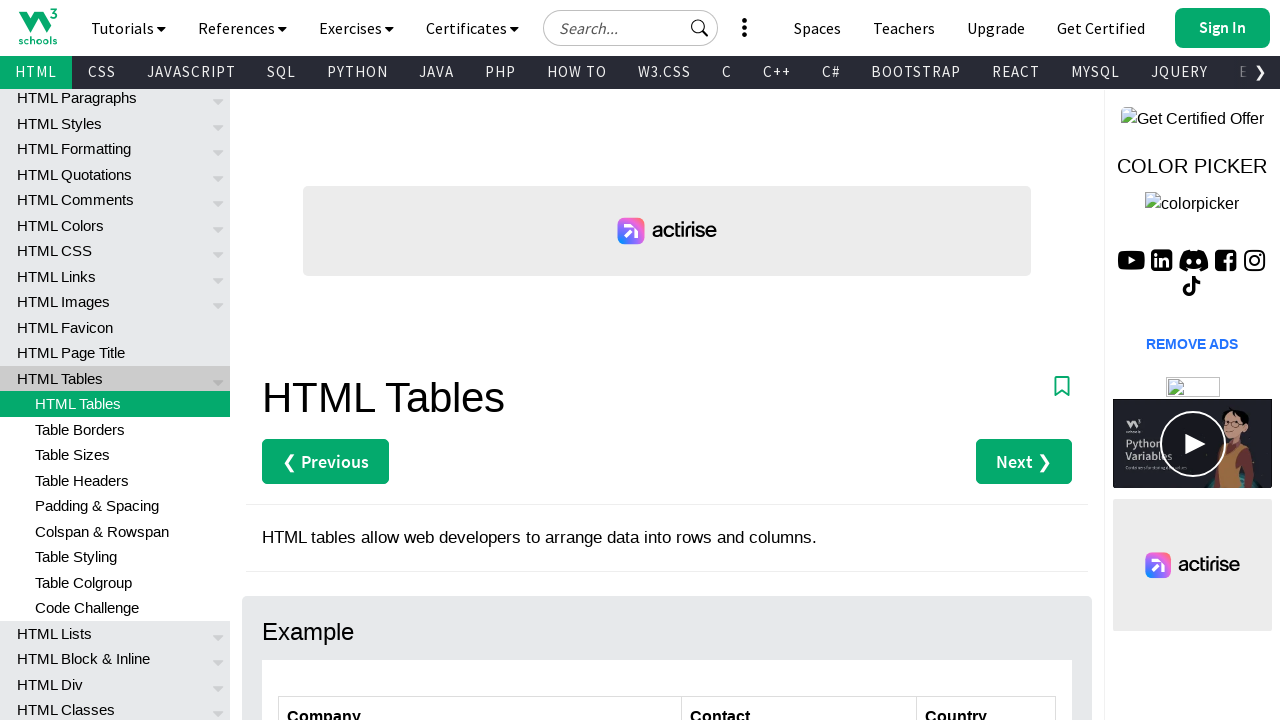

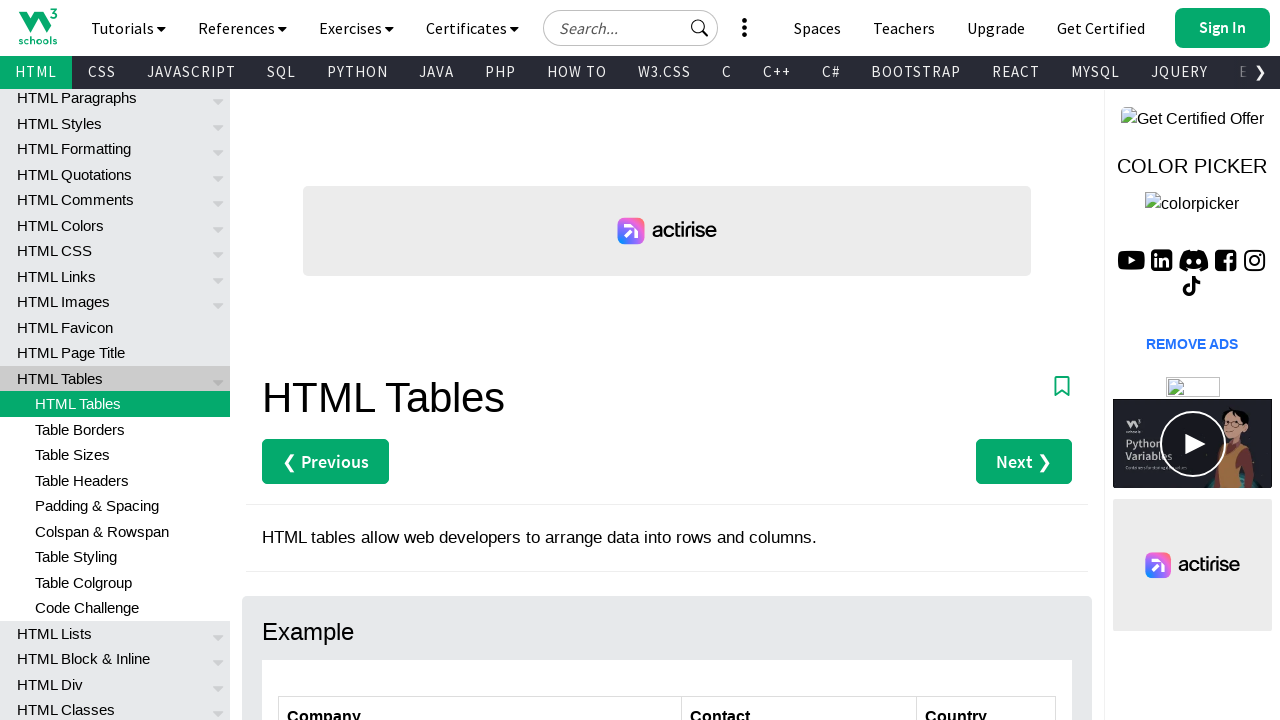